Tests right-click functionality on the DemoQA website by performing a context click on a button and verifying the resulting message is displayed

Starting URL: https://demoqa.com/

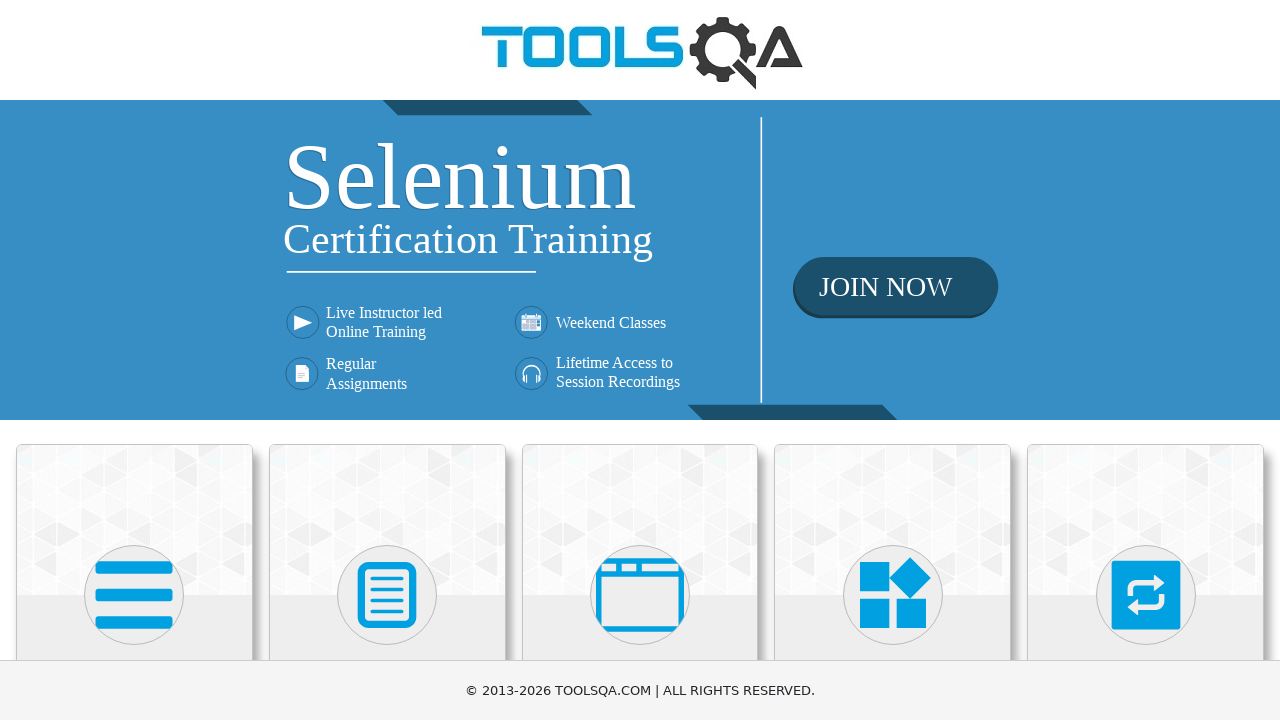

Clicked Elements menu to expand options at (134, 360) on text=Elements
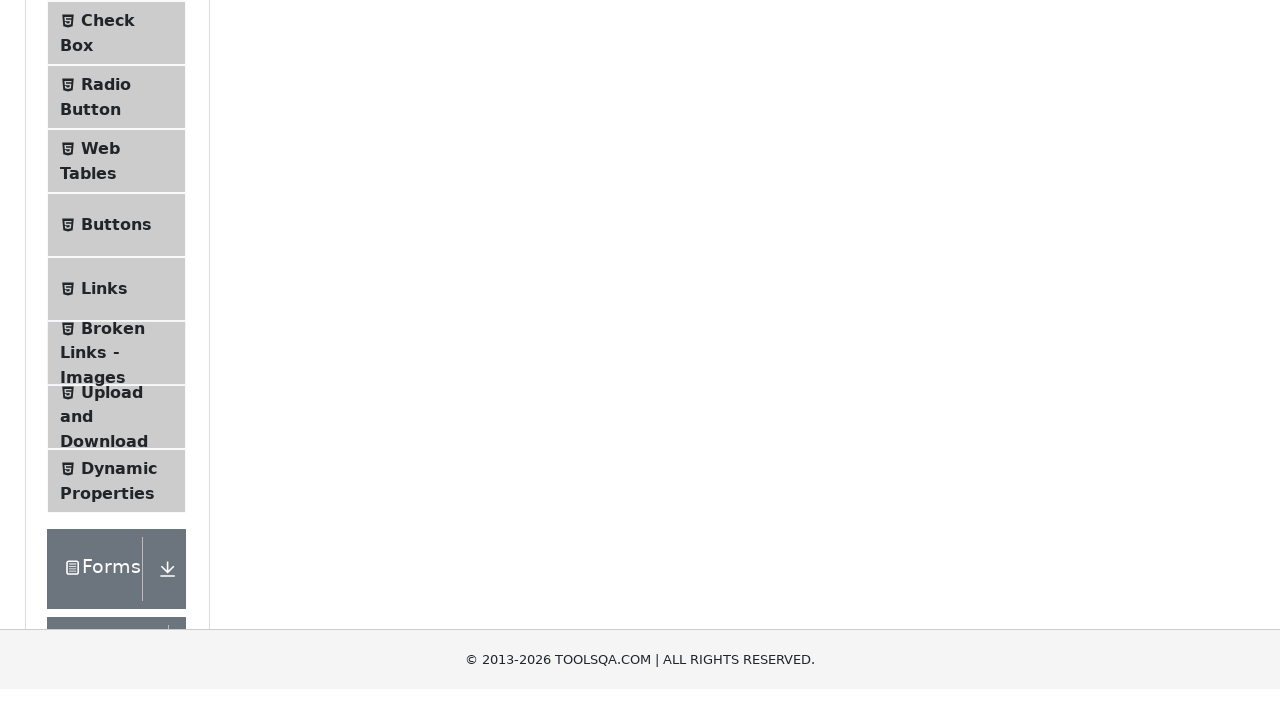

Clicked Buttons submenu to navigate to buttons page at (116, 517) on text=Buttons
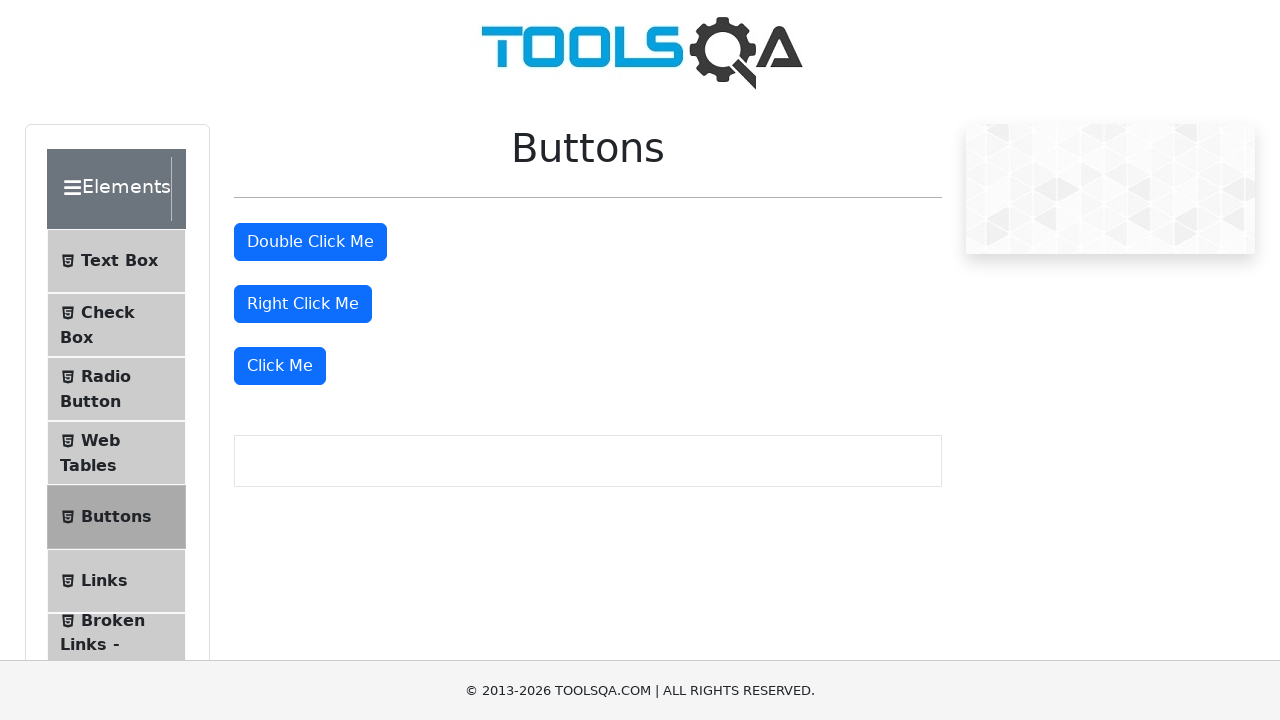

Right-click button became visible
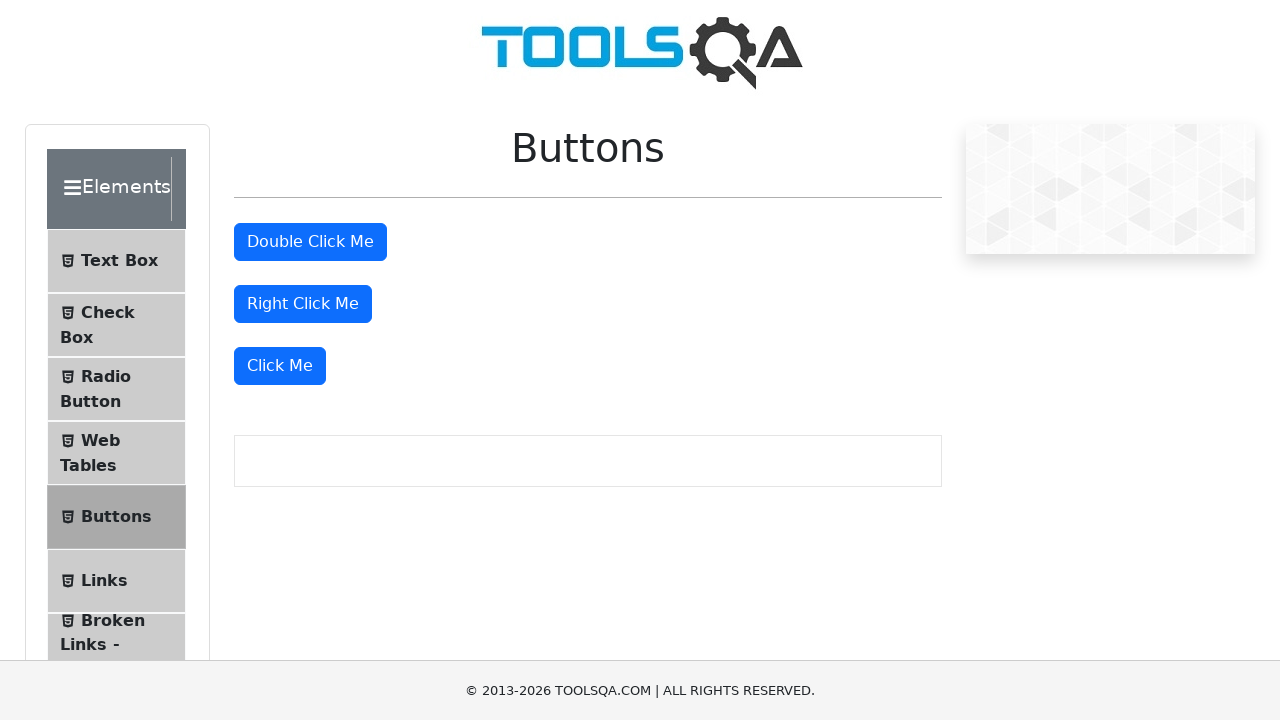

Performed right-click (context click) on the right-click button at (303, 304) on #rightClickBtn
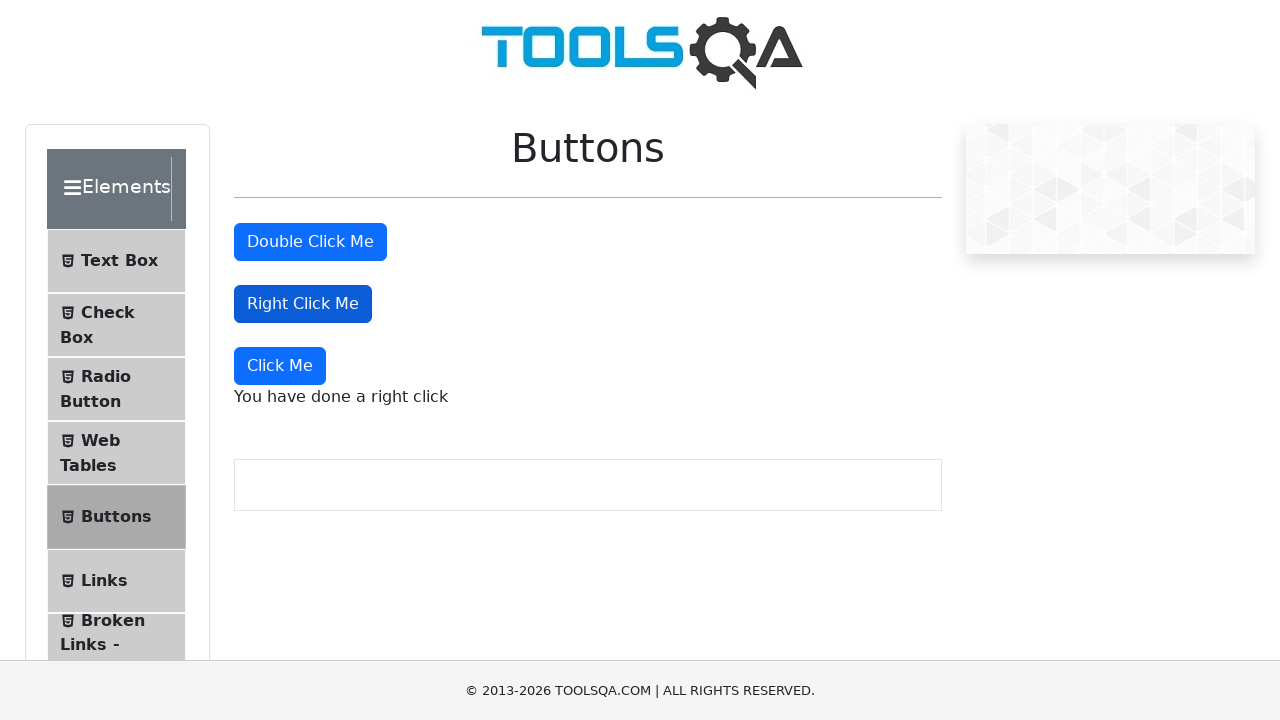

Right-click message appeared on the page
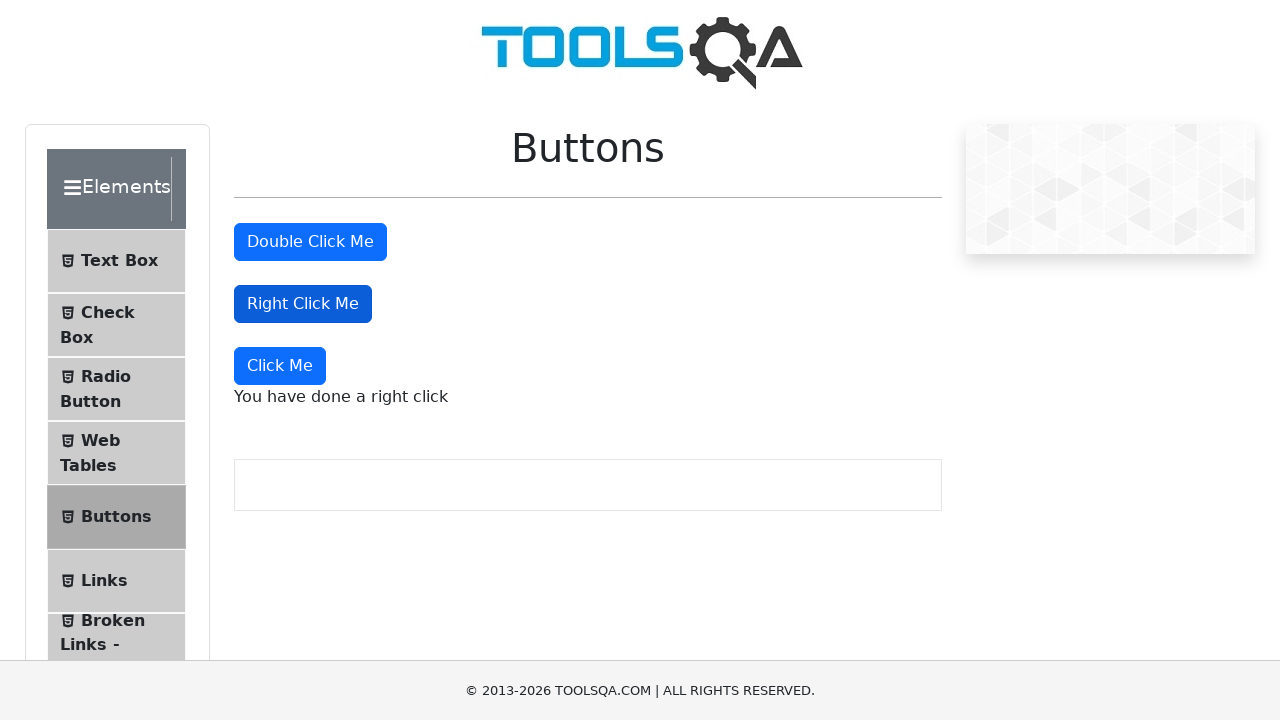

Retrieved right-click message text: 'You have done a right click'
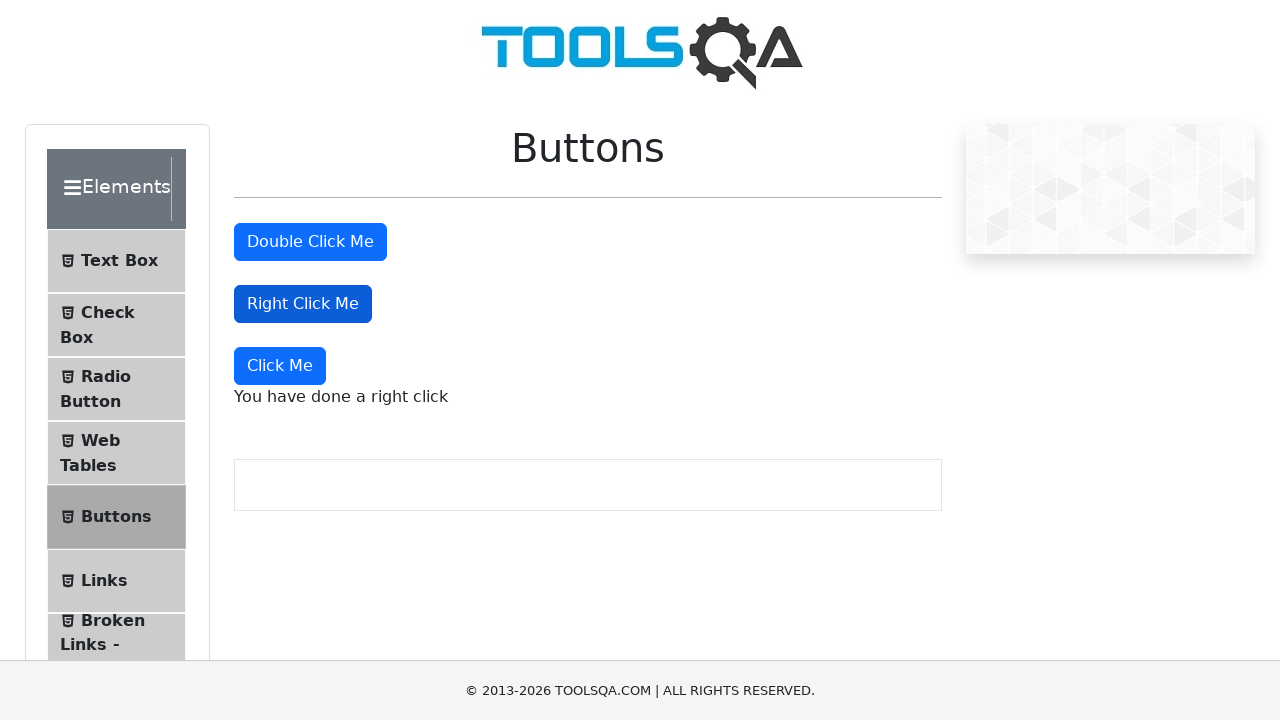

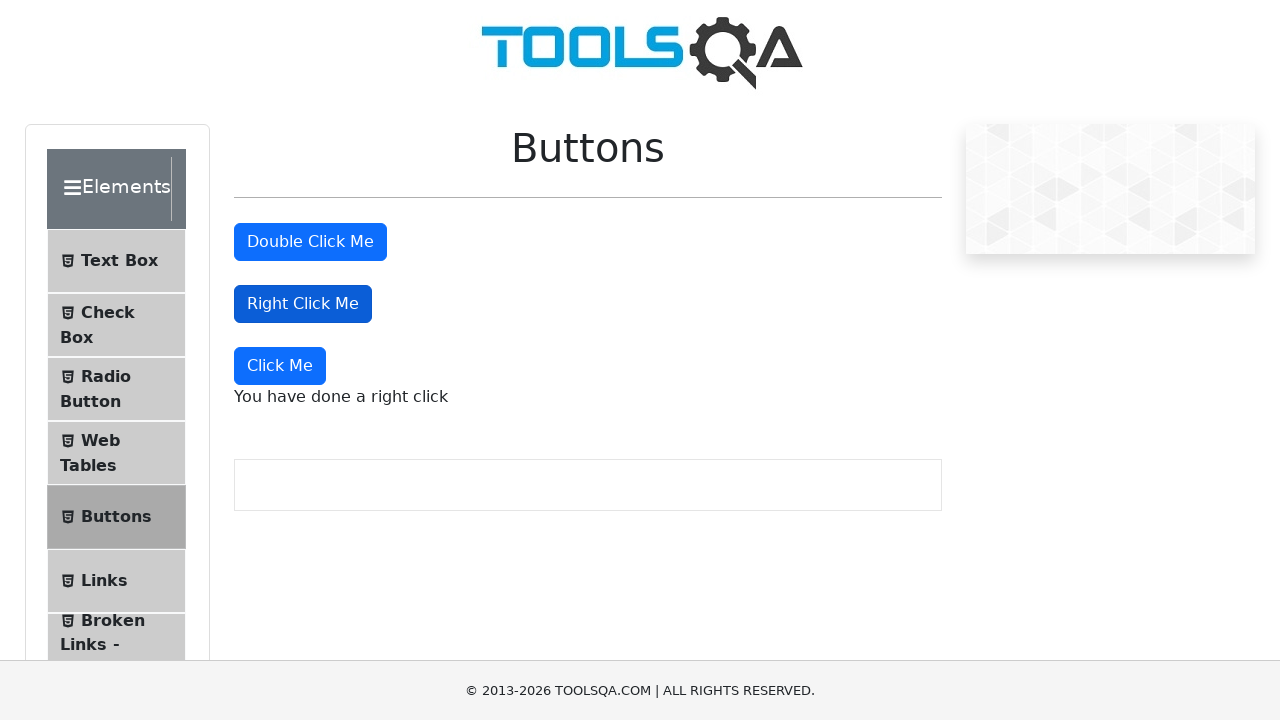